Navigates to a Selenium practice page and verifies that a demo table with hotel information is present and contains expected data elements including height values.

Starting URL: https://www.techlistic.com/p/demo-selenium-practice.html

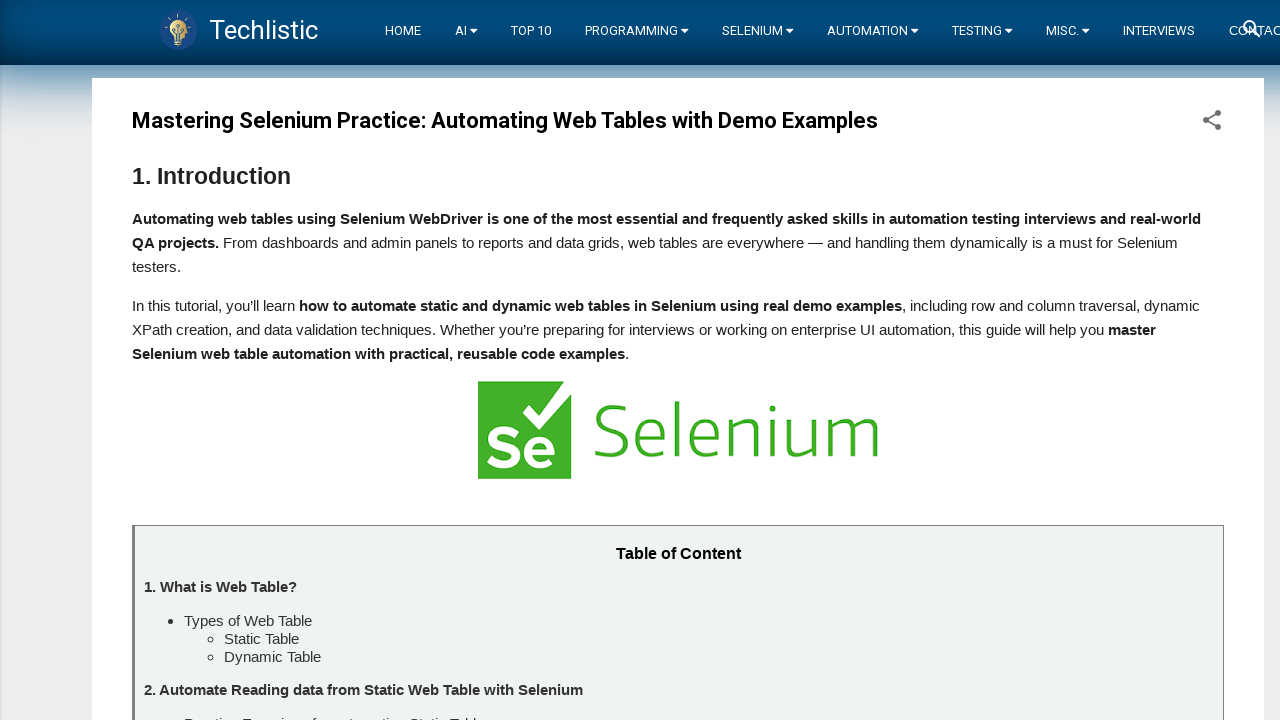

Navigated to Selenium practice page
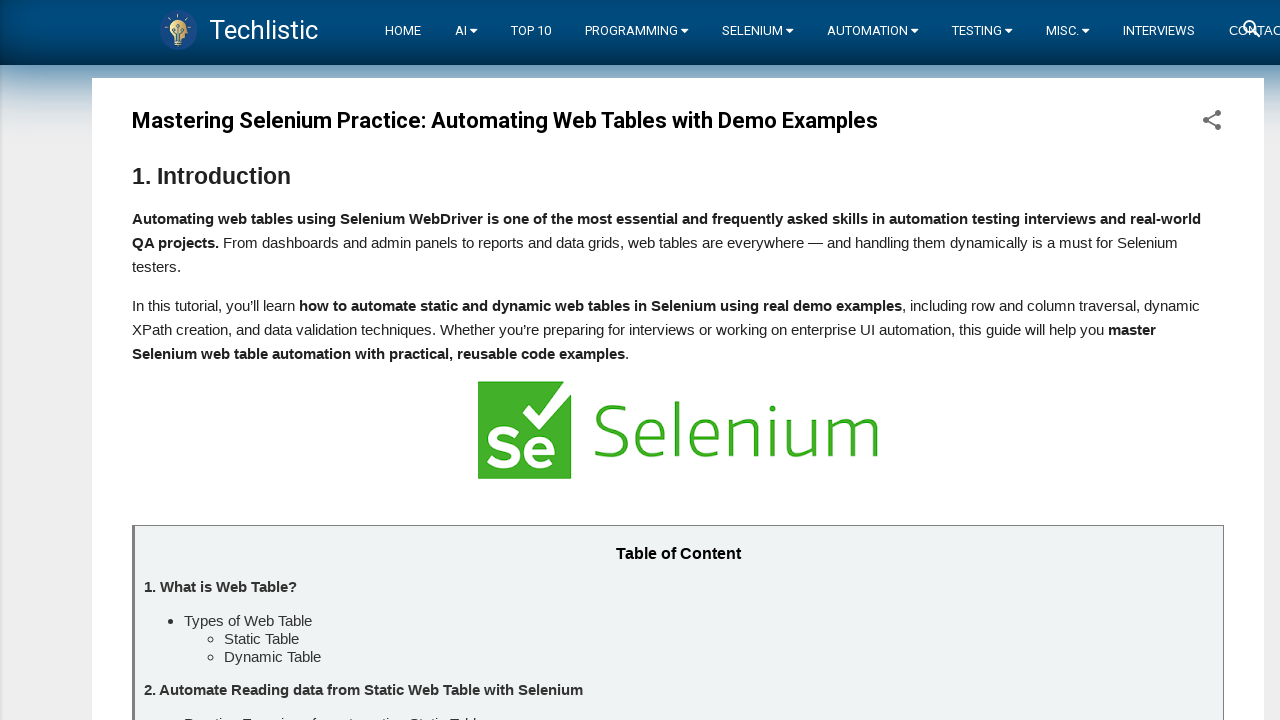

Demo table with hotel information is visible
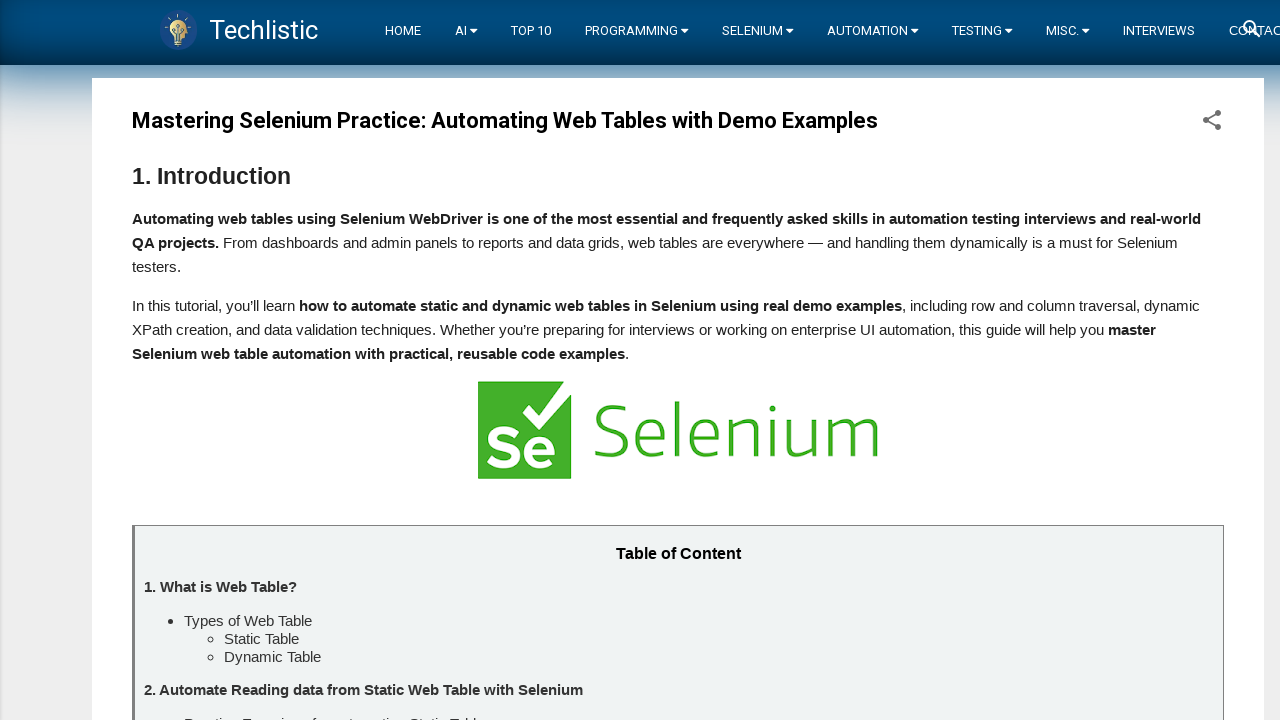

Table rows are present in tbody
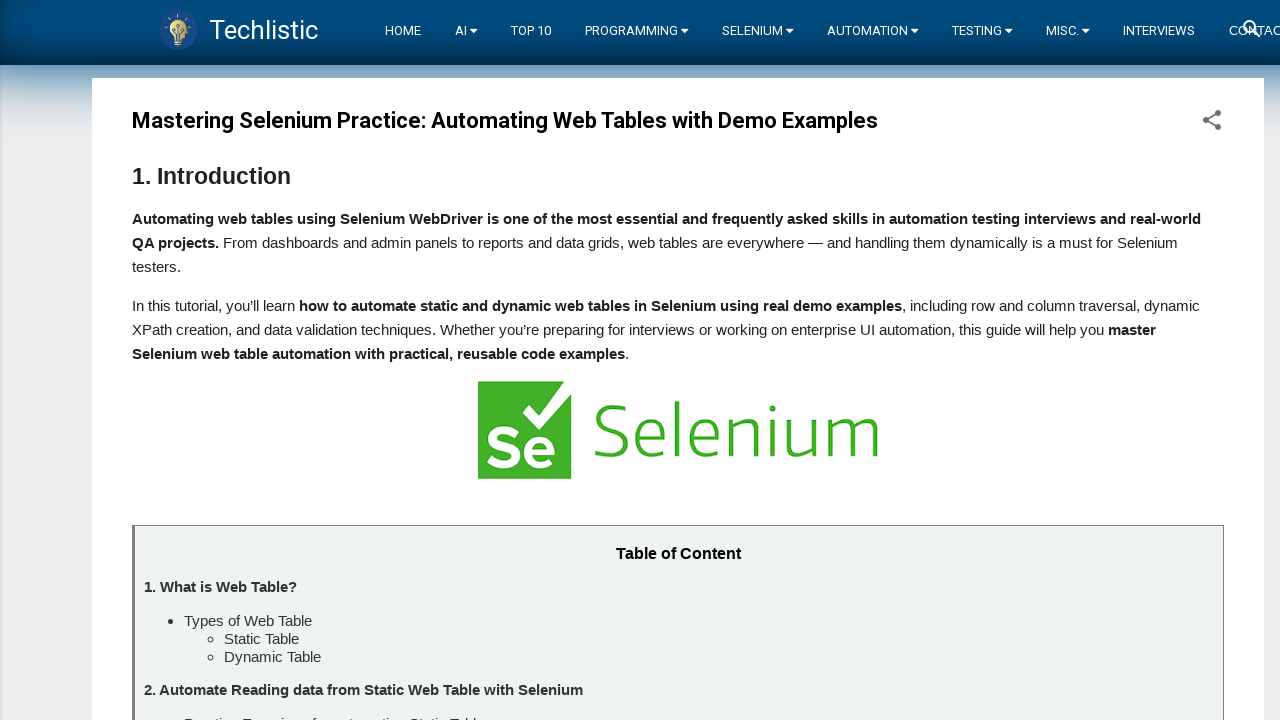

Height column (3rd column) data is present in table
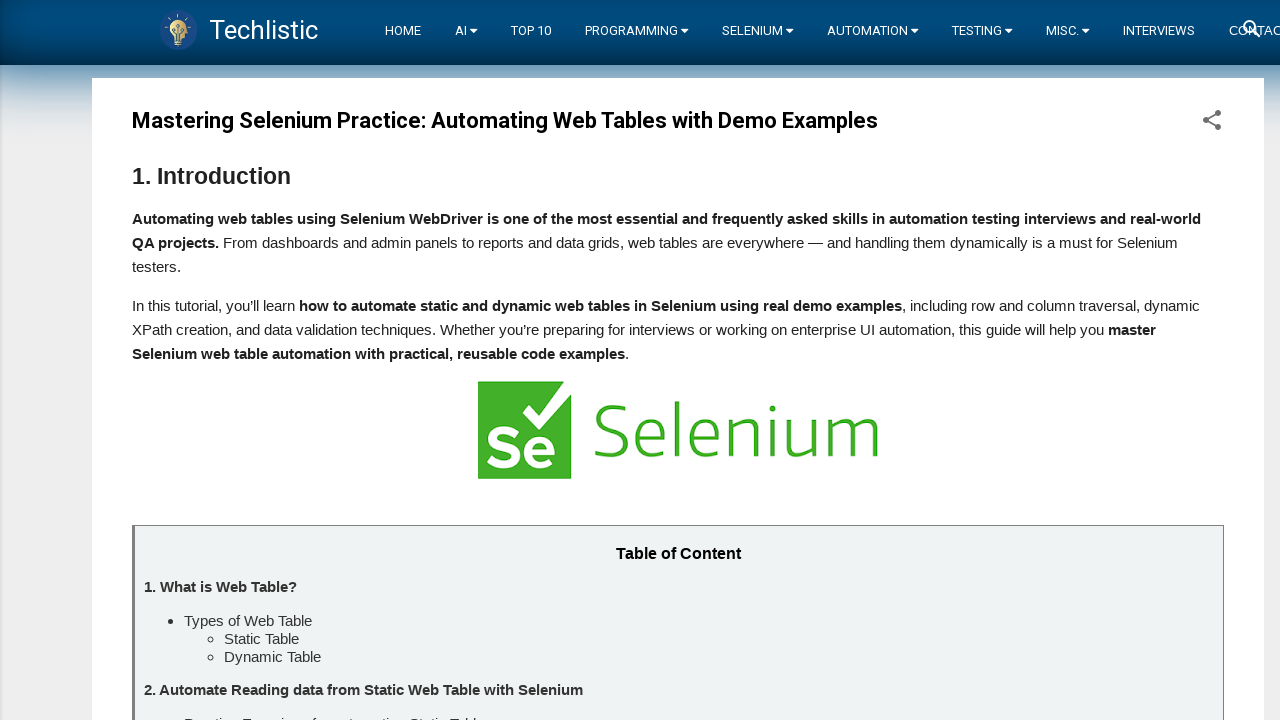

Clicked on row 3, column 4 to verify table interactivity at (703, 361) on .tsc_table_s13 tbody tr:nth-child(3) td:nth-child(4)
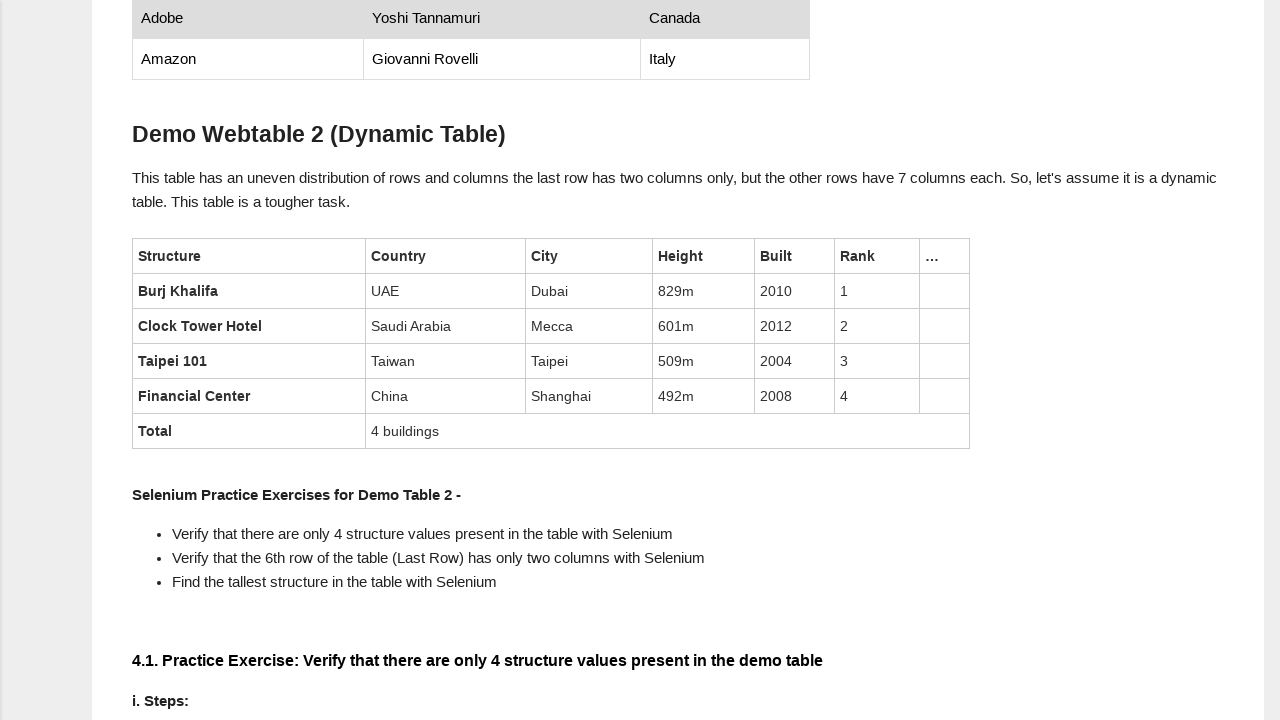

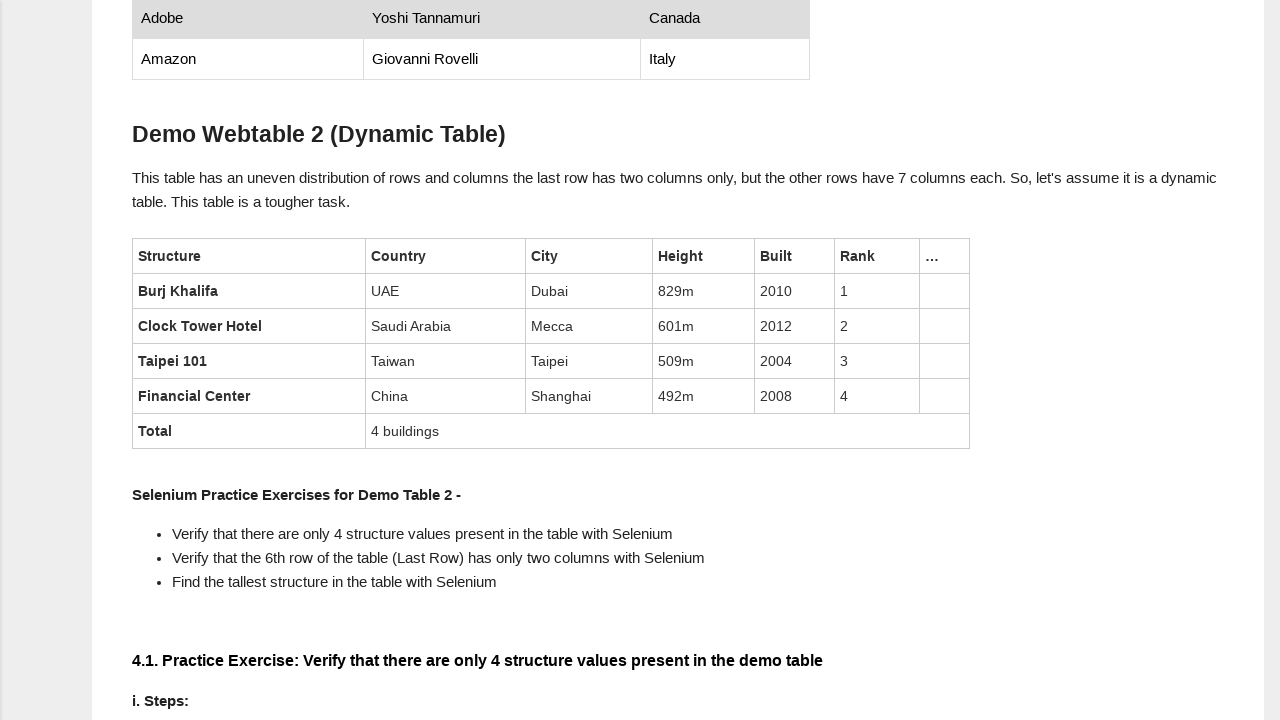